Edits a web table entry by clicking the edit button for the first record, clearing and updating the first name field, then submitting the changes

Starting URL: https://demoqa.com/webtables

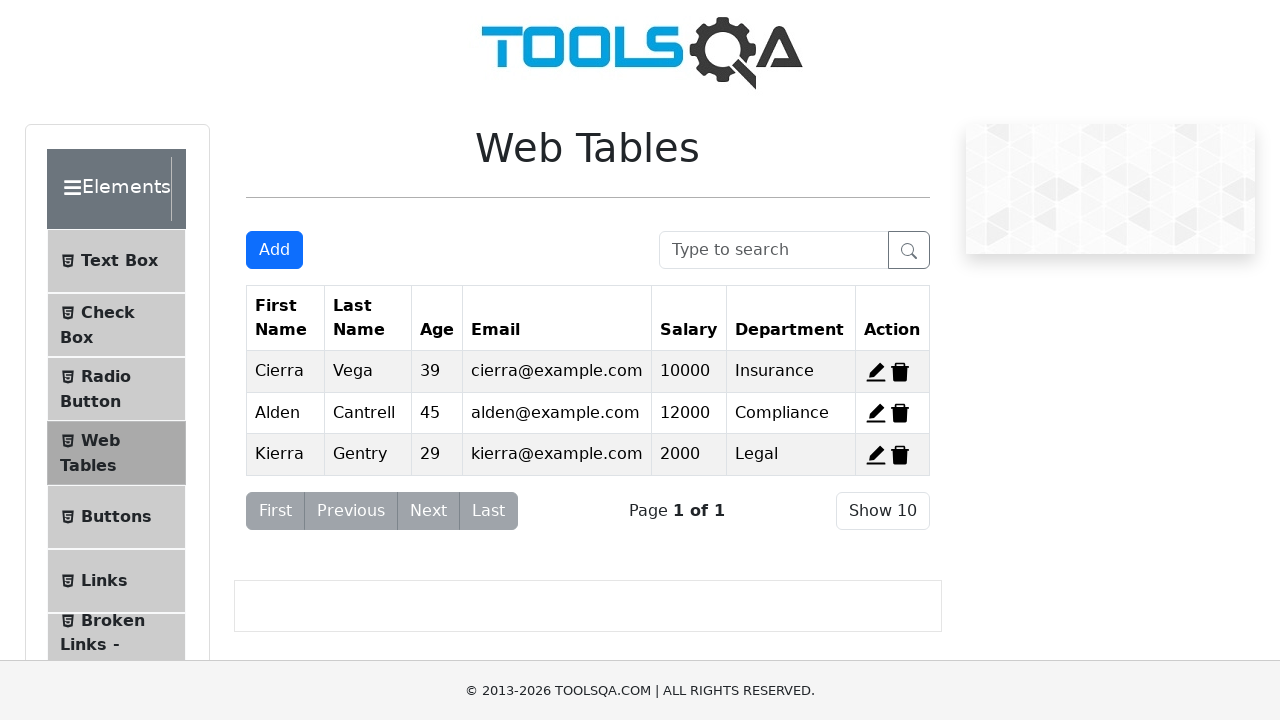

Clicked edit button for the first web table record at (876, 372) on #edit-record-1
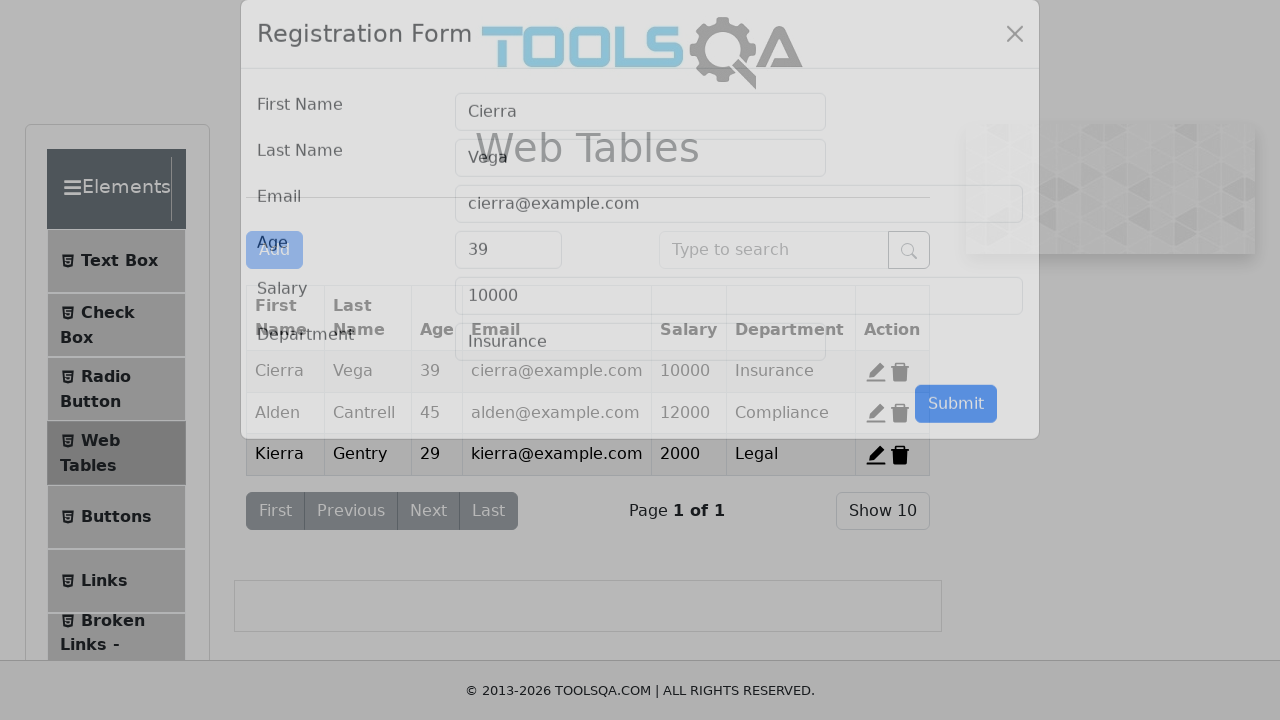

Cleared the first name field on #firstName
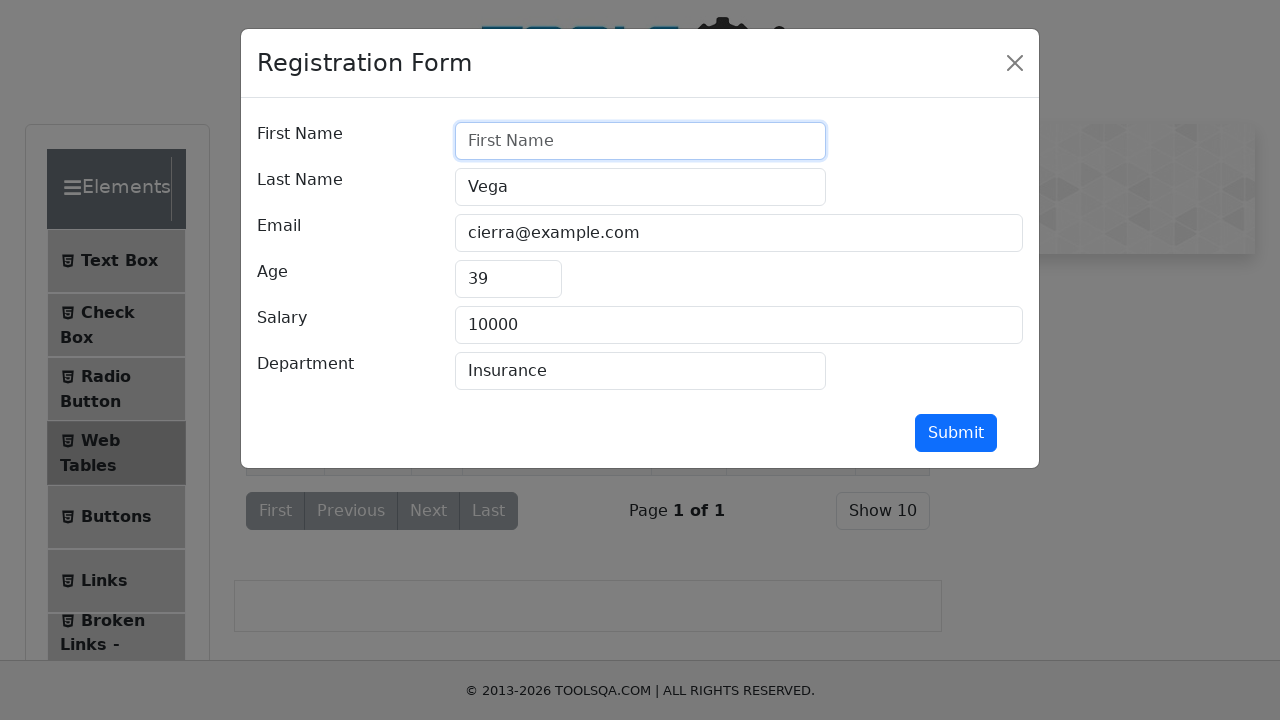

Filled first name field with 'shondhi' on #firstName
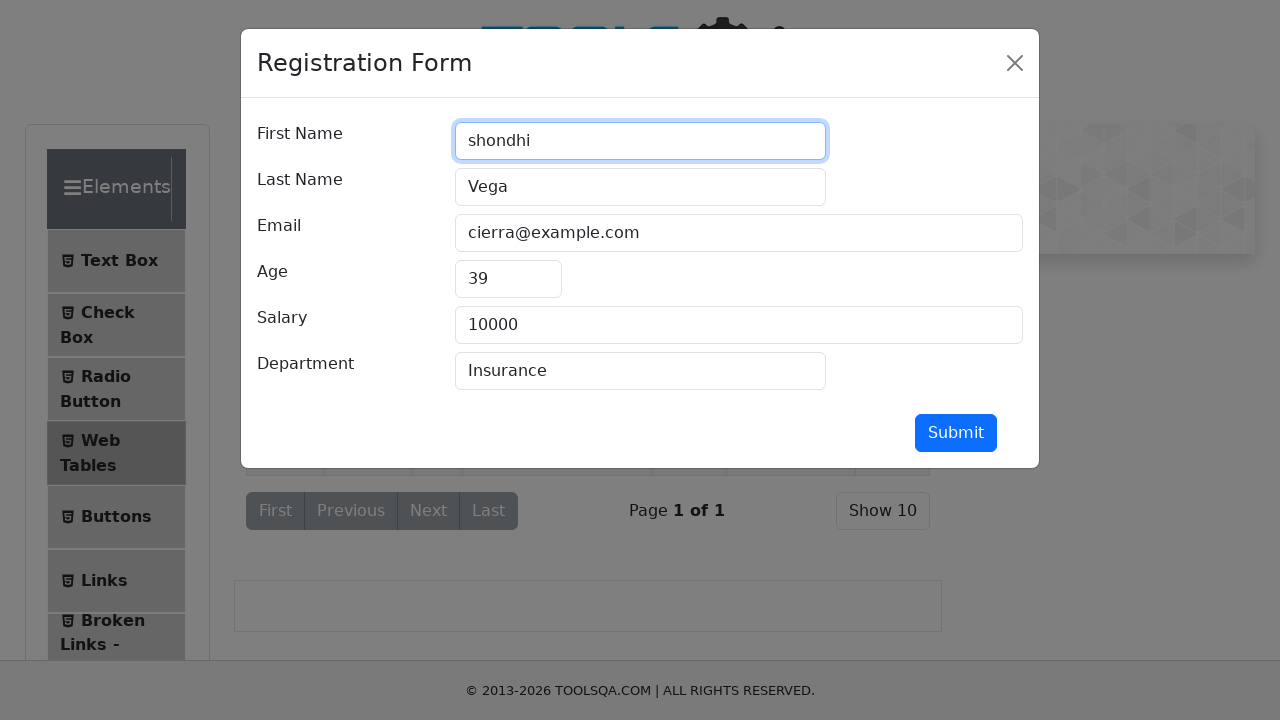

Clicked submit button to save changes at (956, 433) on #submit
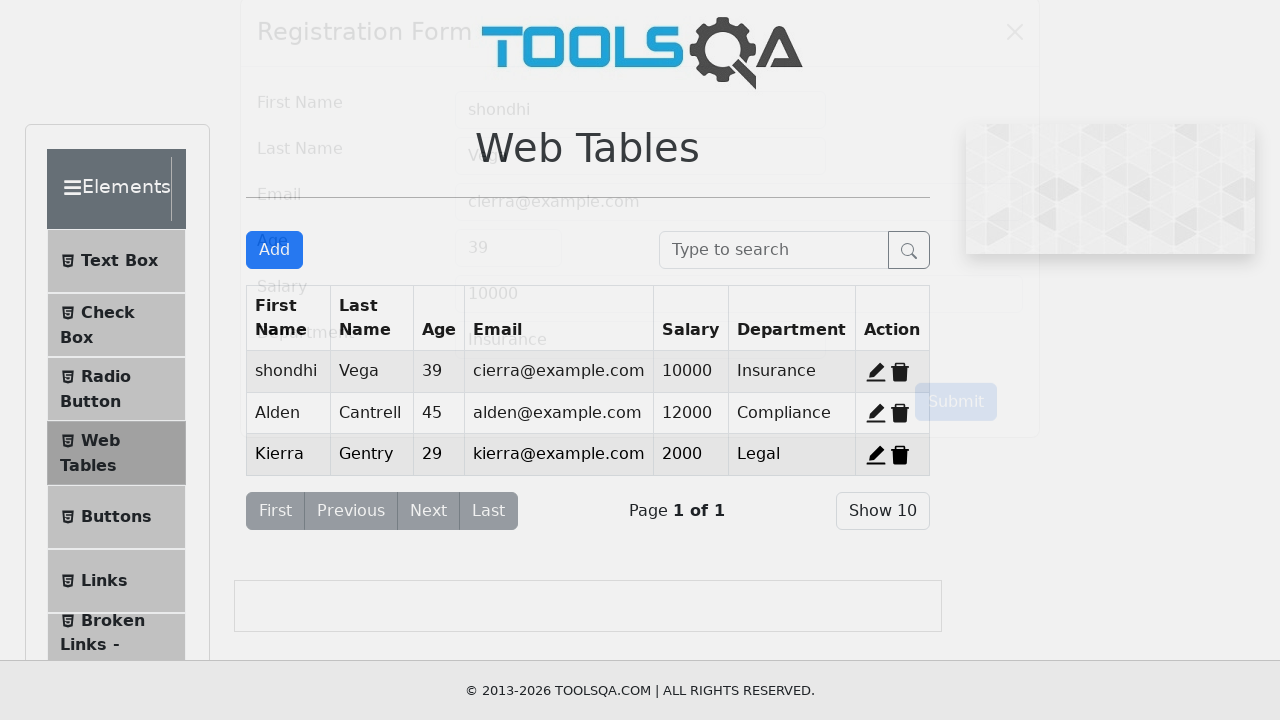

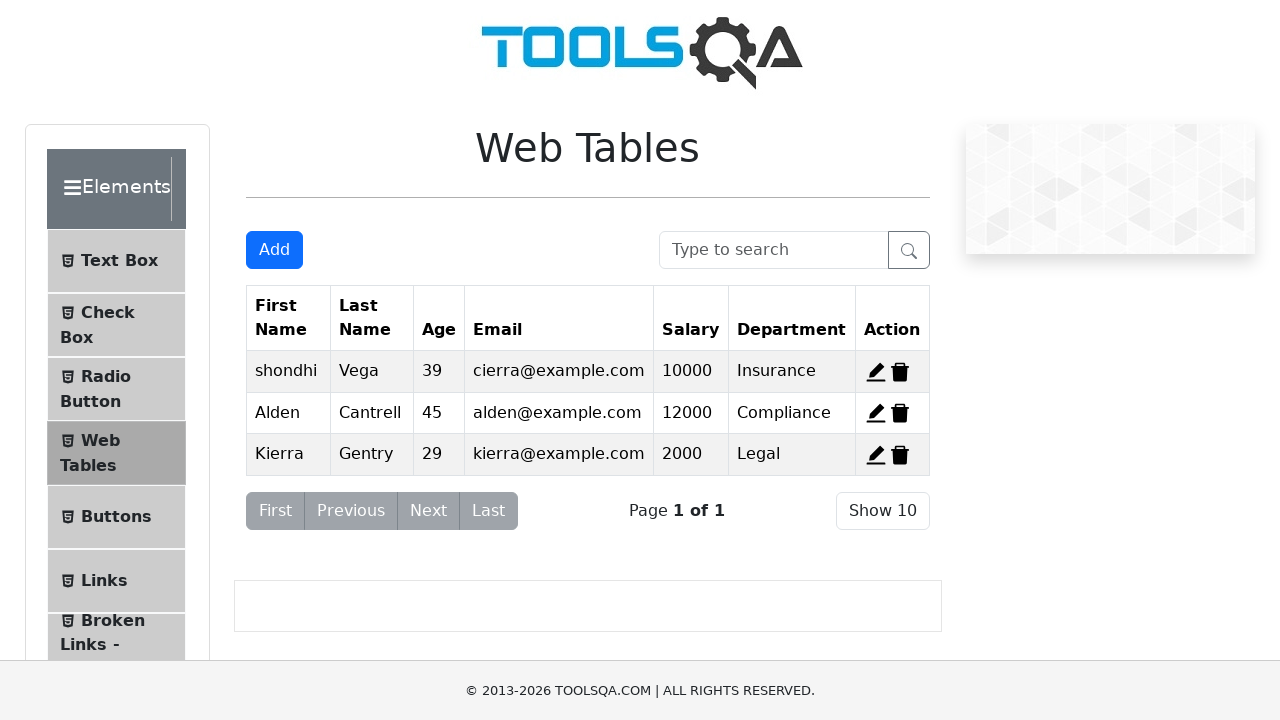